Navigates to a Daraz product page and verifies that the product price element is displayed

Starting URL: https://www.daraz.com.np/products/digicom-wired-headphone-dg-w7-i105611049-s1029419496.html?spm=a2a0e.searchlist.list.1.703c1f1cEEKn7N&search=1

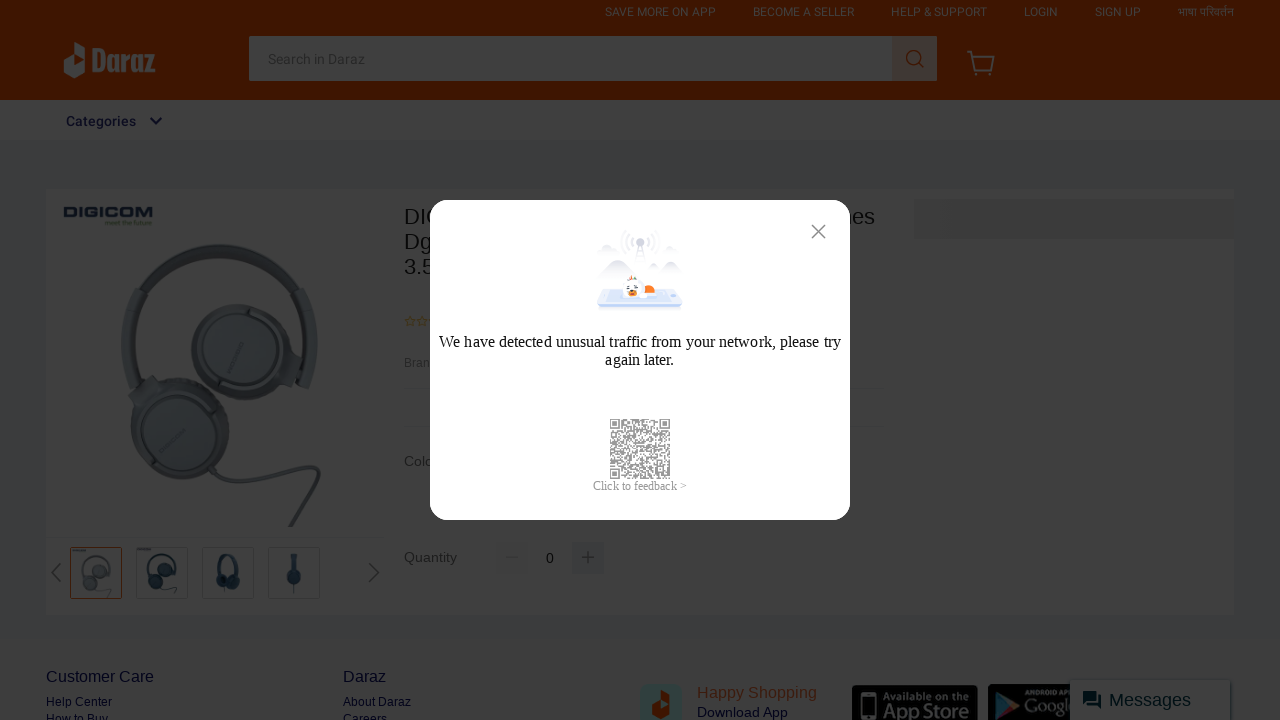

Navigated to Daraz product page for Digicom wired headphone
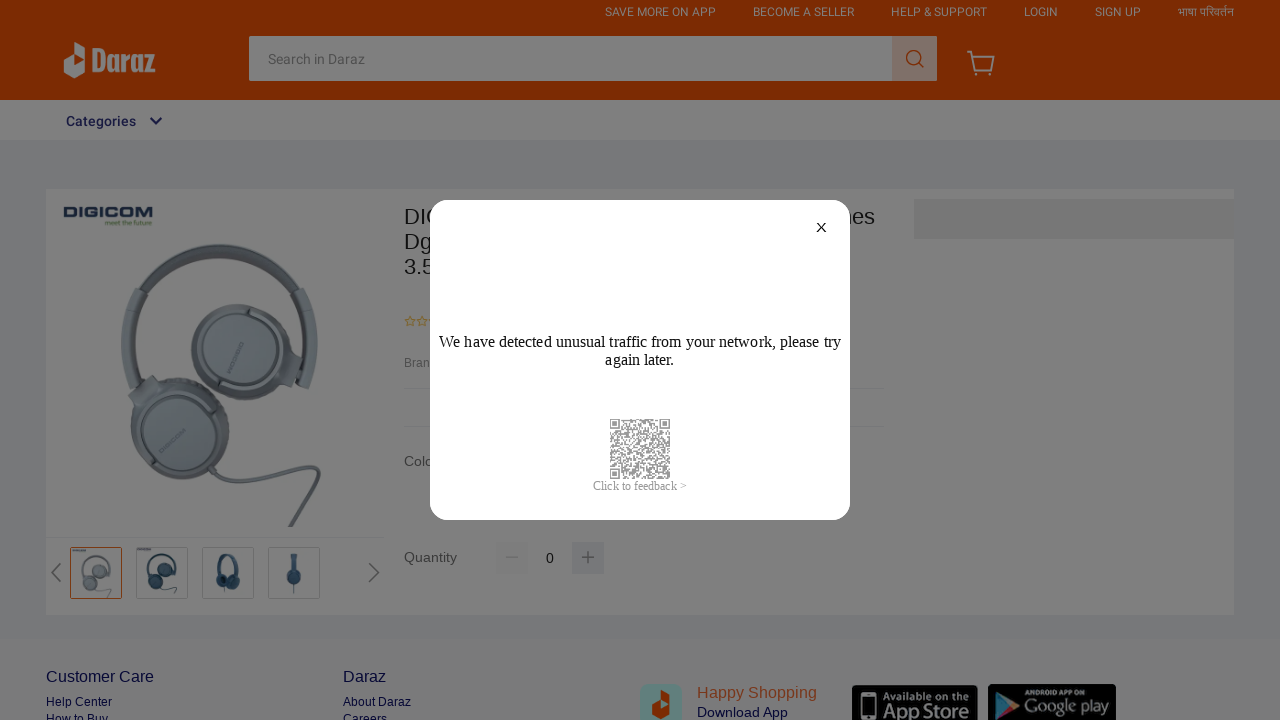

Product price element loaded and is visible
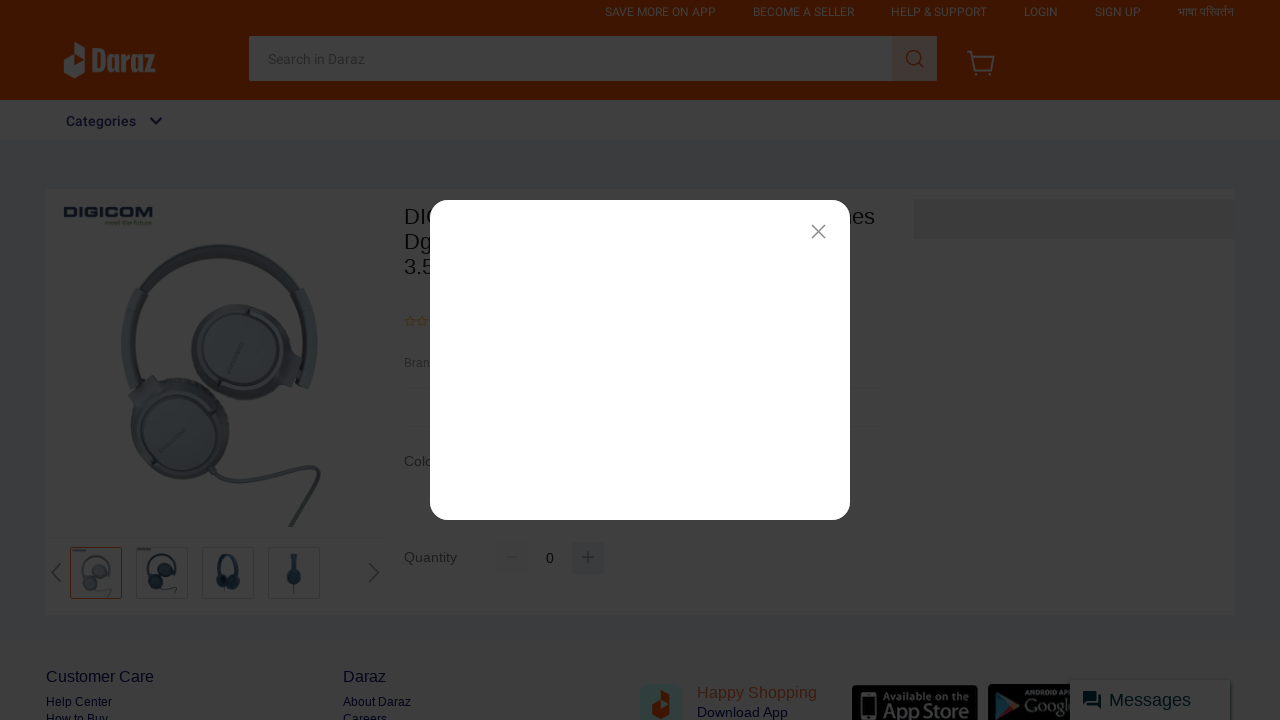

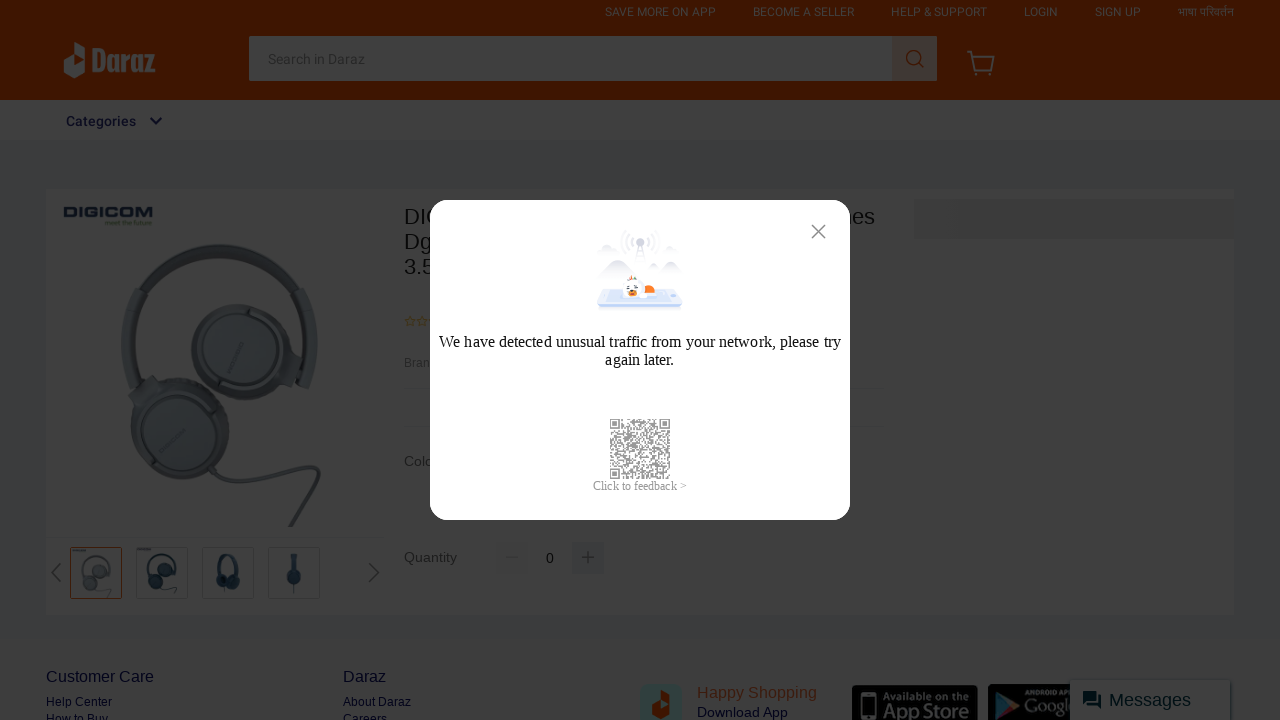